Tests dynamic dropdown (autocomplete) by typing a partial text and selecting from suggestions

Starting URL: https://codenboxautomationlab.com/practice/

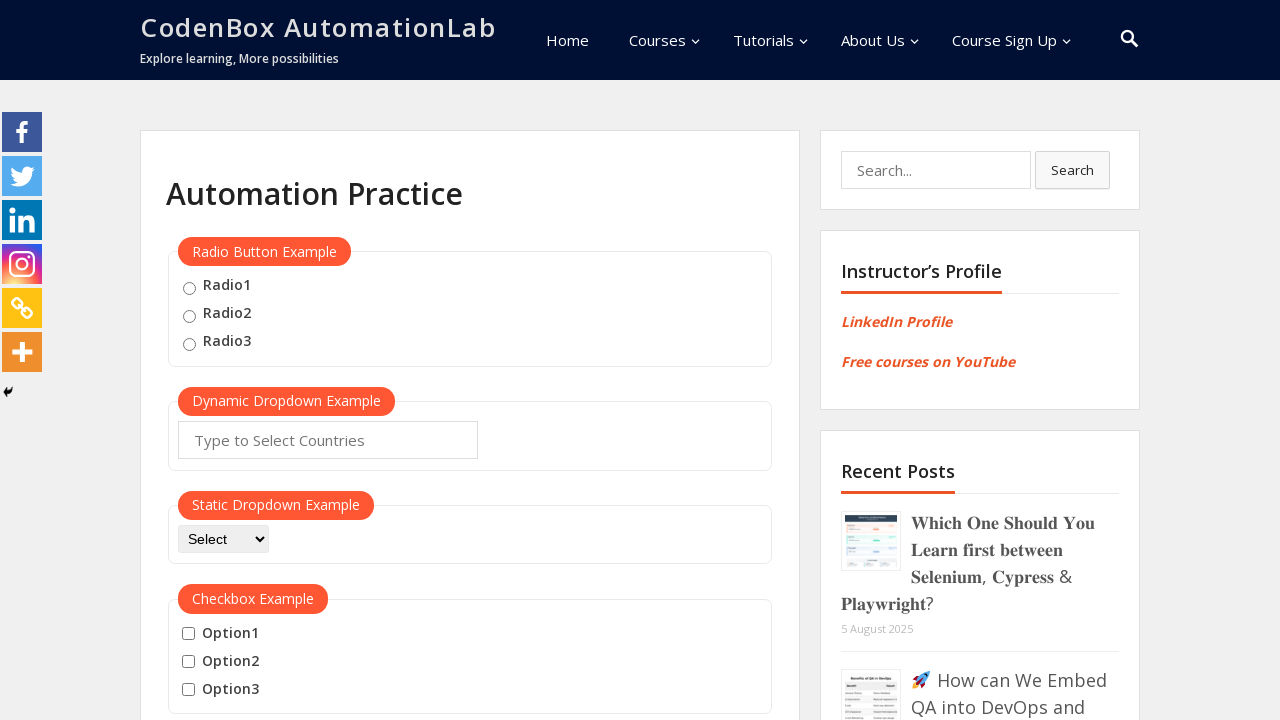

Typed 'ind' into autocomplete field on #autocomplete
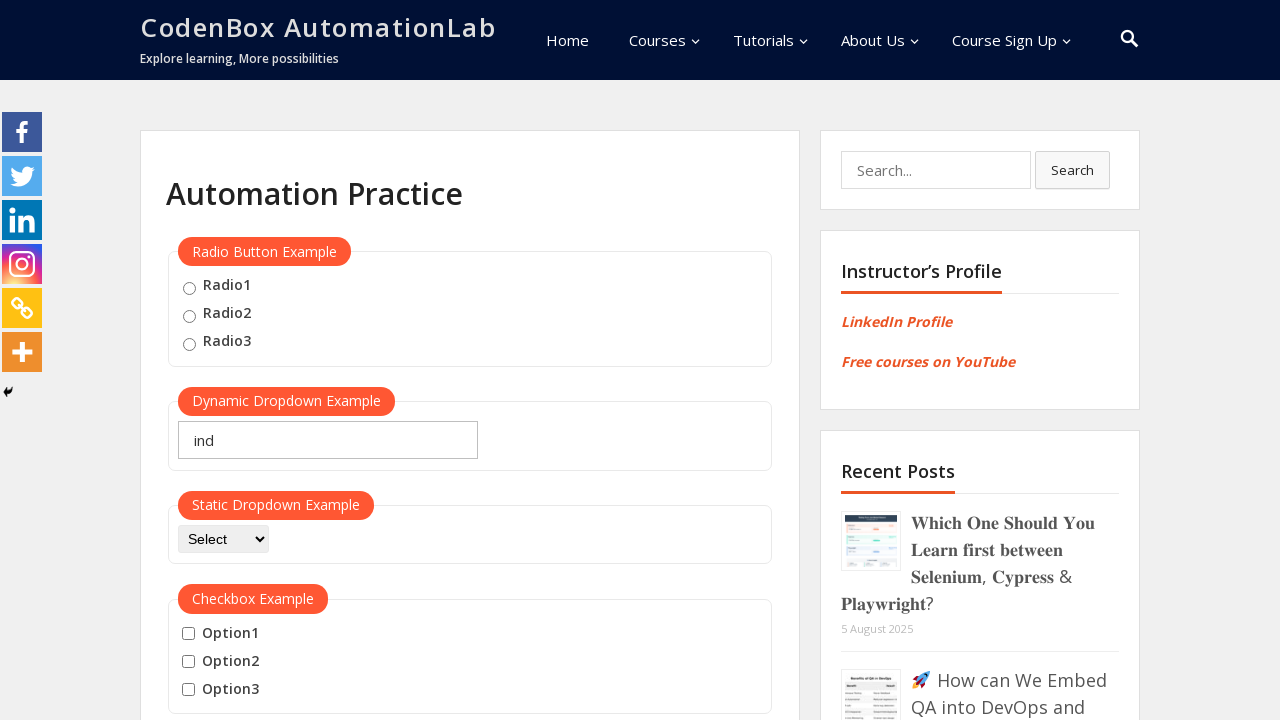

Autocomplete suggestions appeared
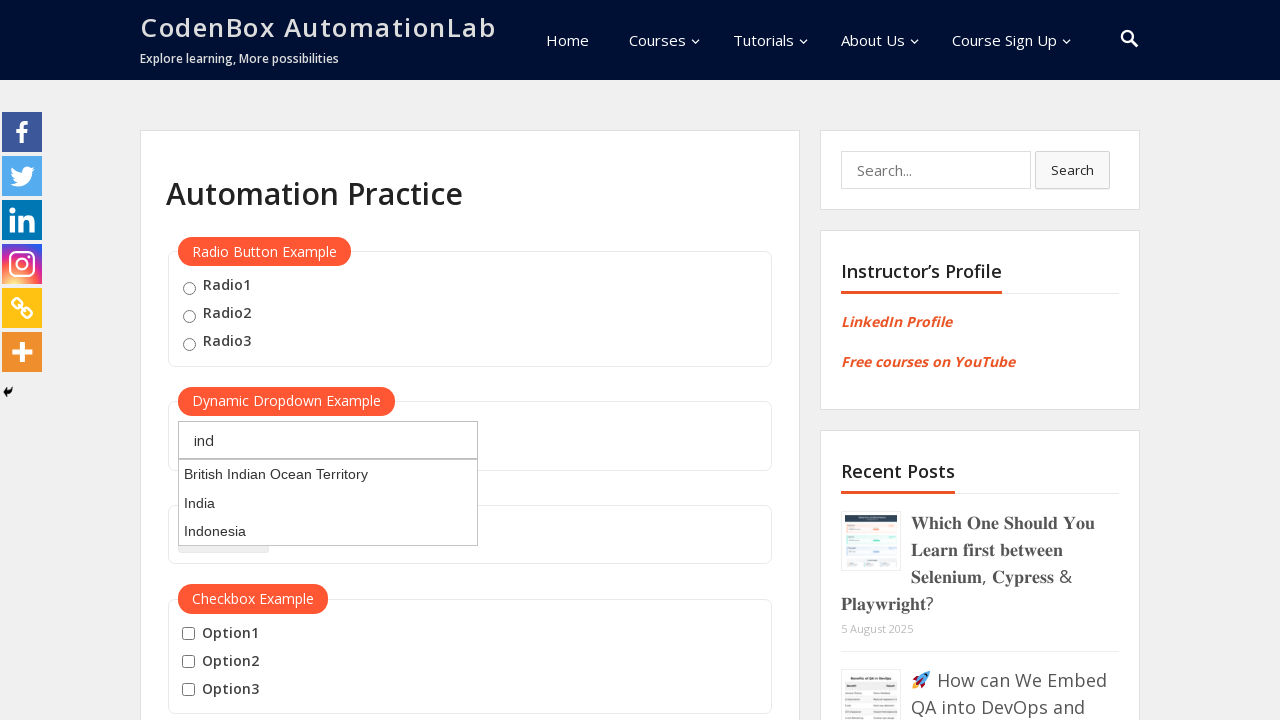

Selected second suggestion from dropdown at (328, 503) on .ui-menu-item > div >> nth=1
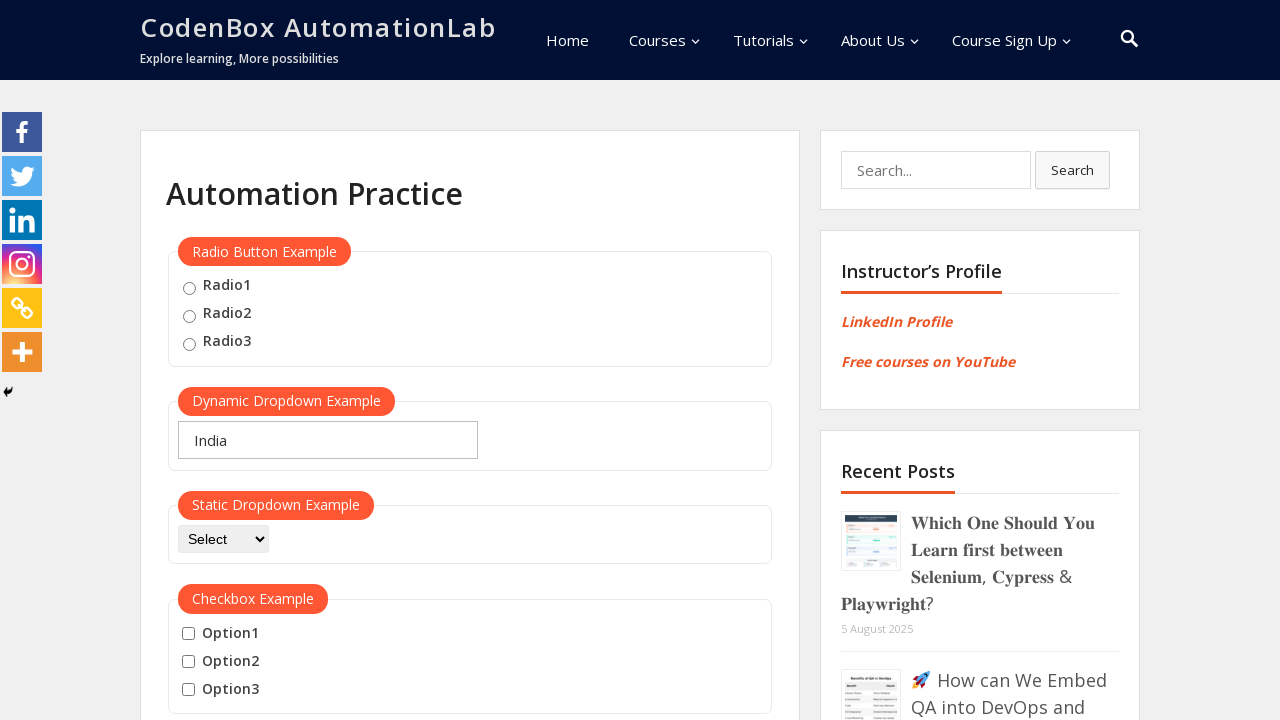

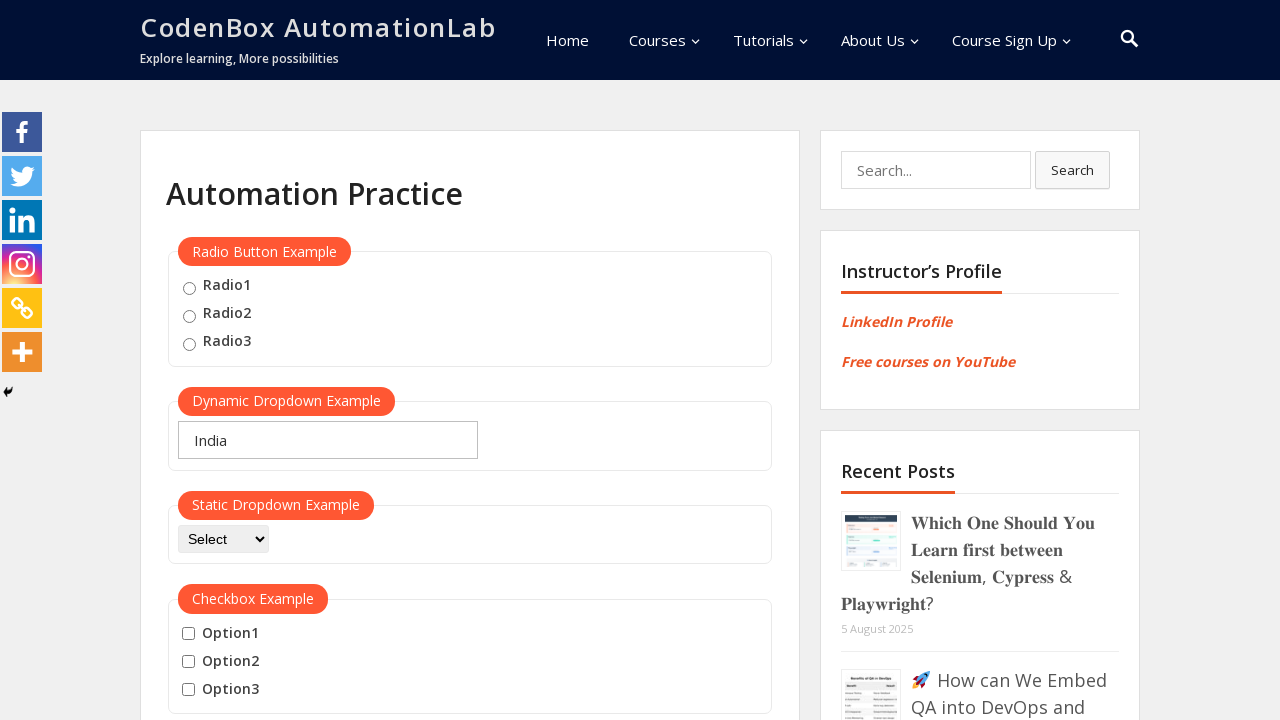